Tests JavaScript confirm dialog functionality by clicking the confirm button and dismissing the alert dialog

Starting URL: https://the-internet.herokuapp.com/javascript_alerts

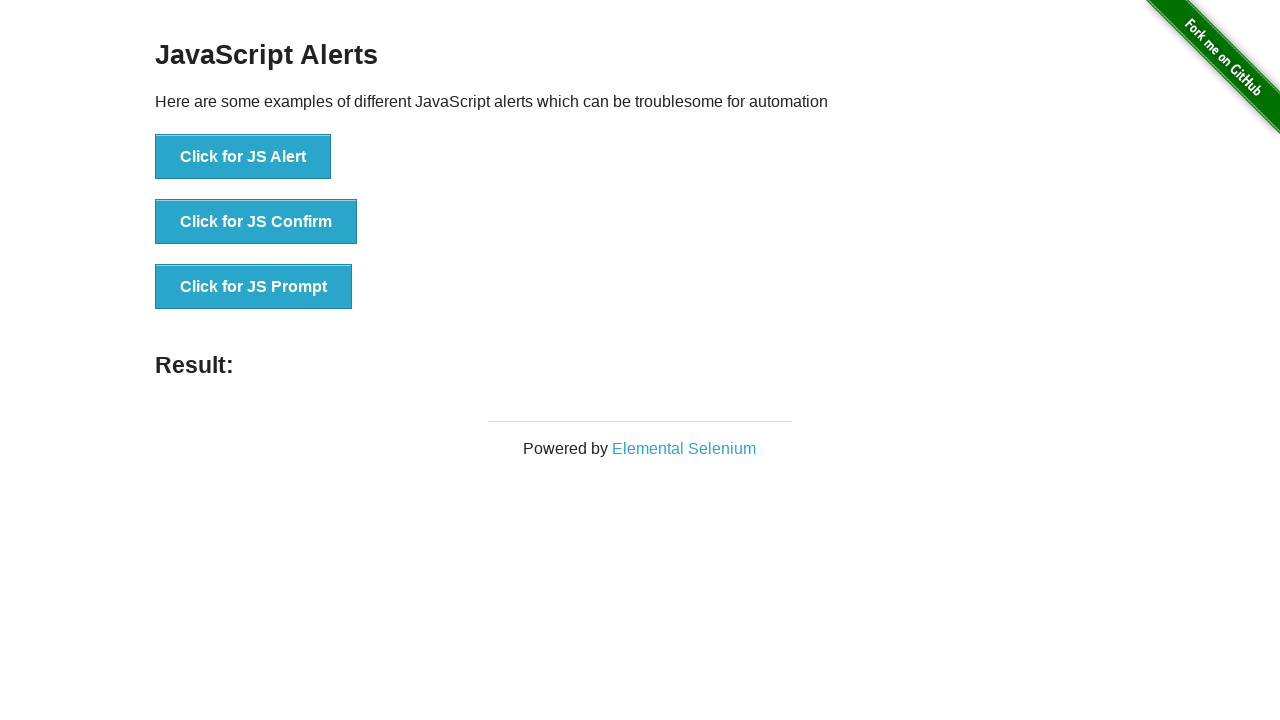

Clicked 'Click for JS Confirm' button to trigger JavaScript confirm dialog at (256, 222) on xpath=//button[text()='Click for JS Confirm']
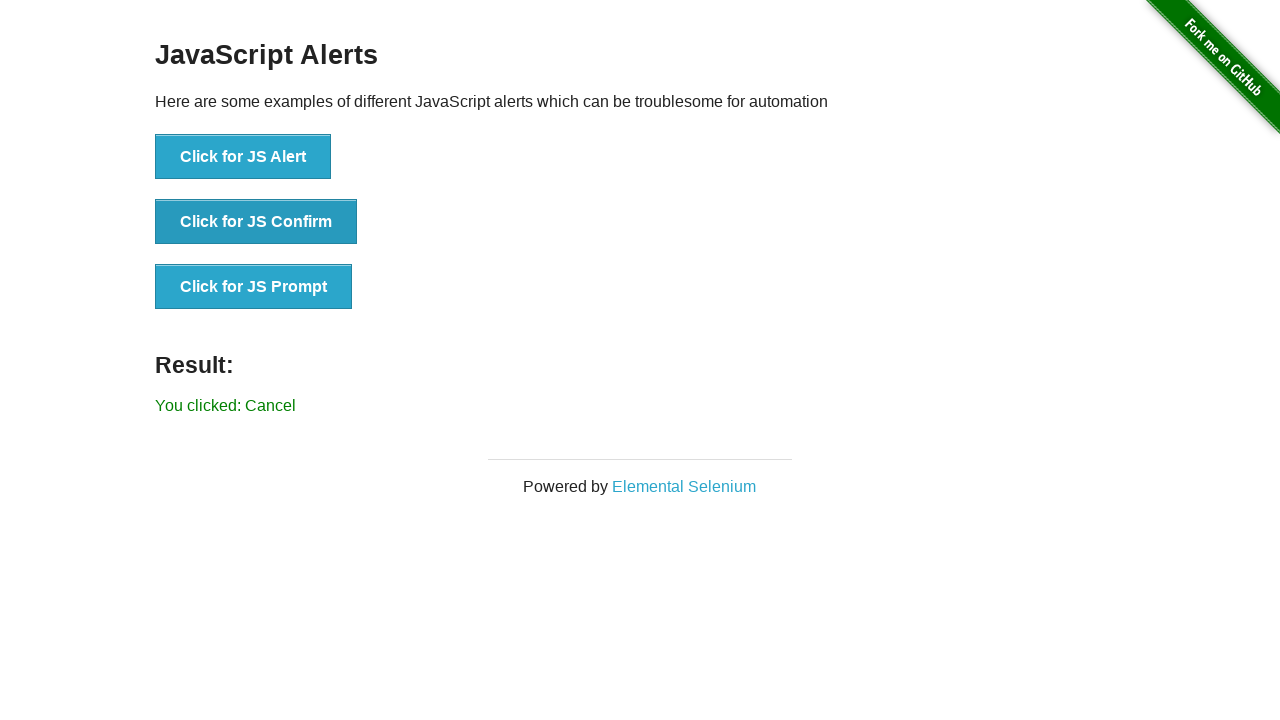

Set up dialog handler to dismiss confirm dialog by clicking Cancel
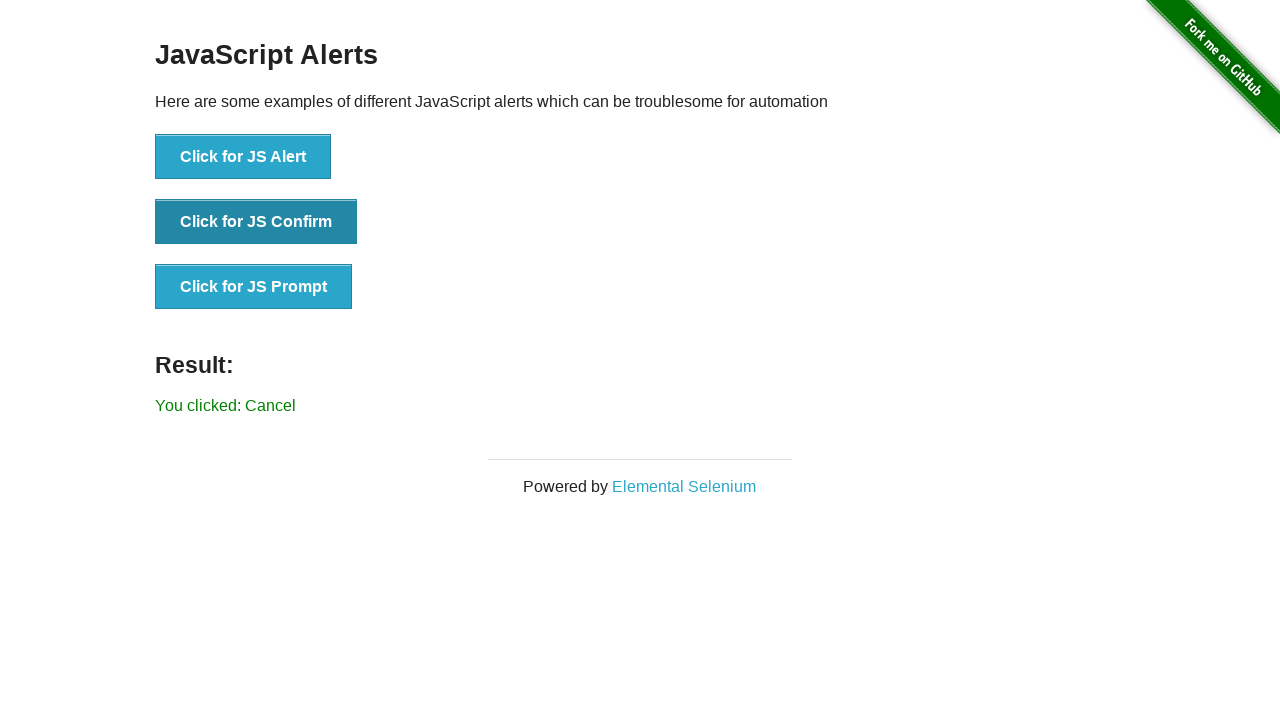

Clicked 'Click for JS Confirm' button again to trigger dialog with handler active at (256, 222) on xpath=//button[text()='Click for JS Confirm']
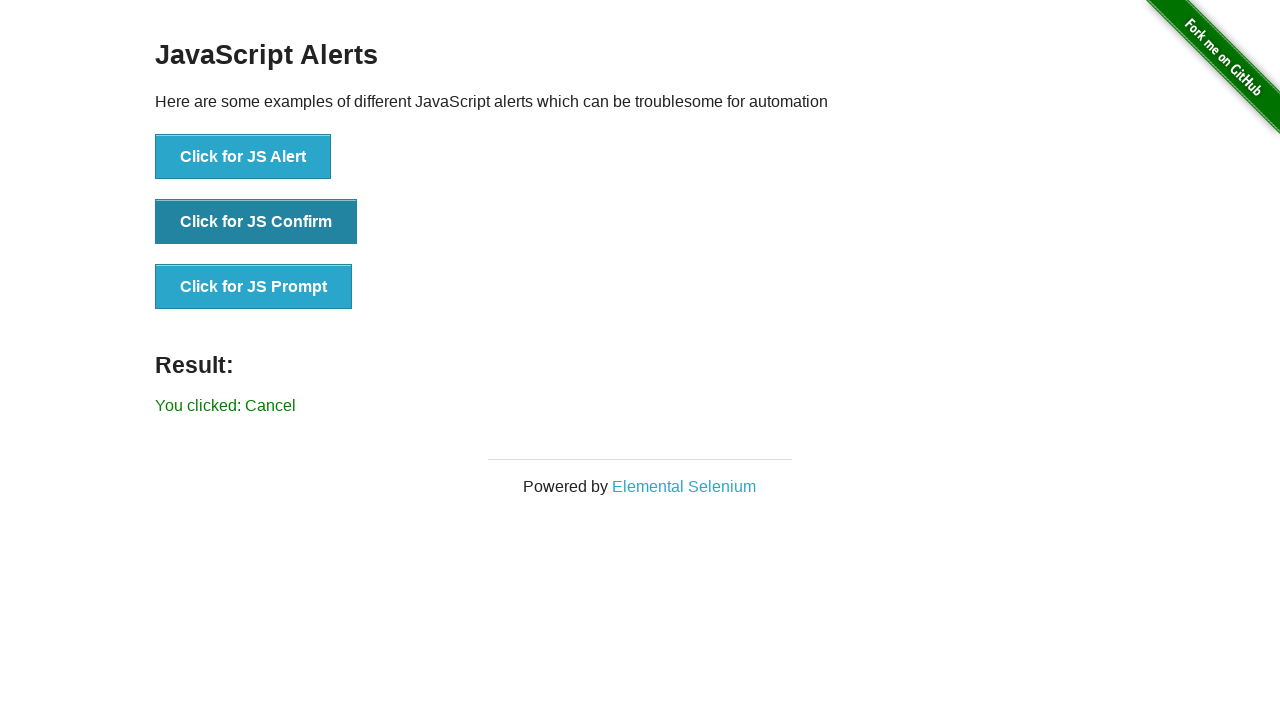

Waited for result message to be displayed
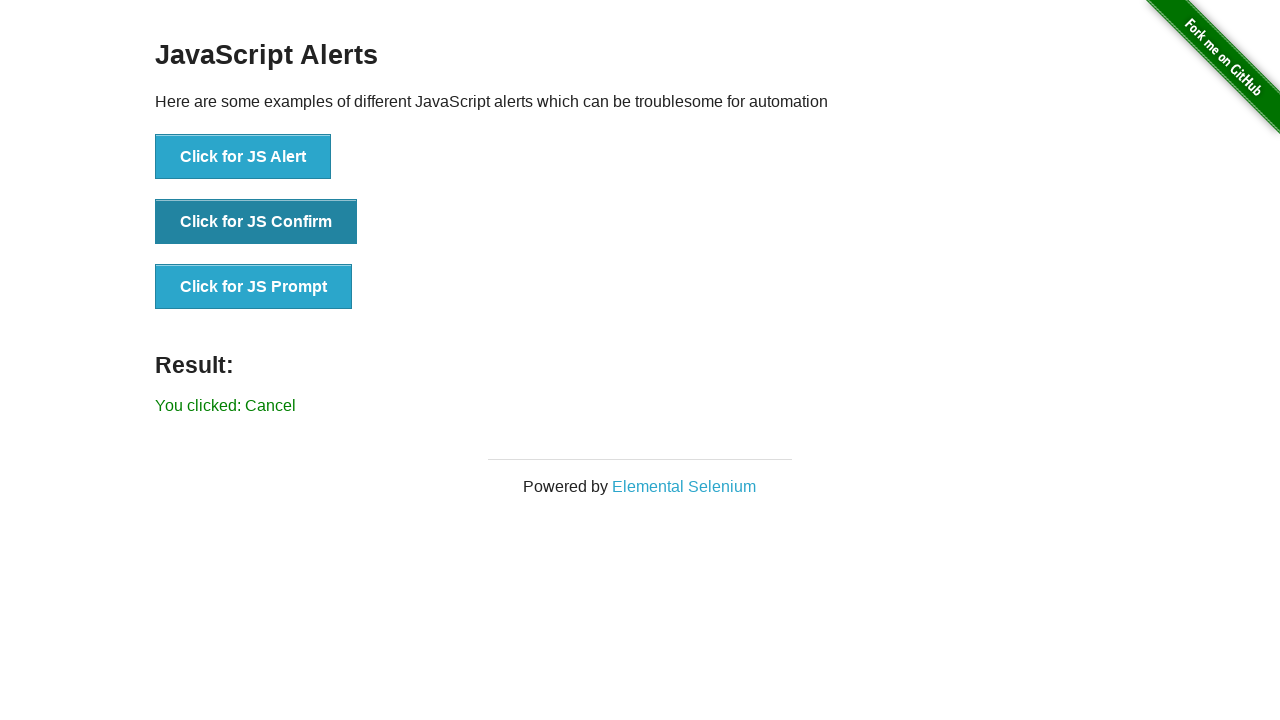

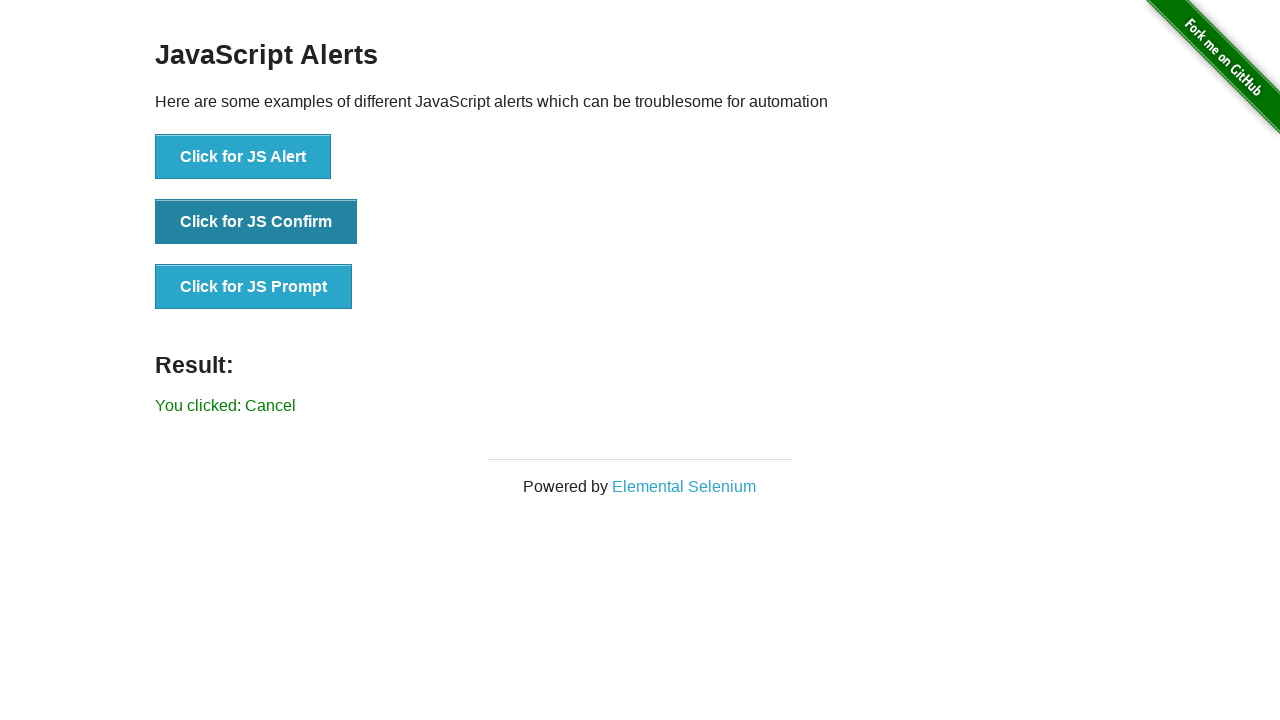